Tests student registration form by filling in personal details including first name, last name, email, gender, mobile number, date of birth, and current address fields.

Starting URL: https://demoqa.com/automation-practice-form

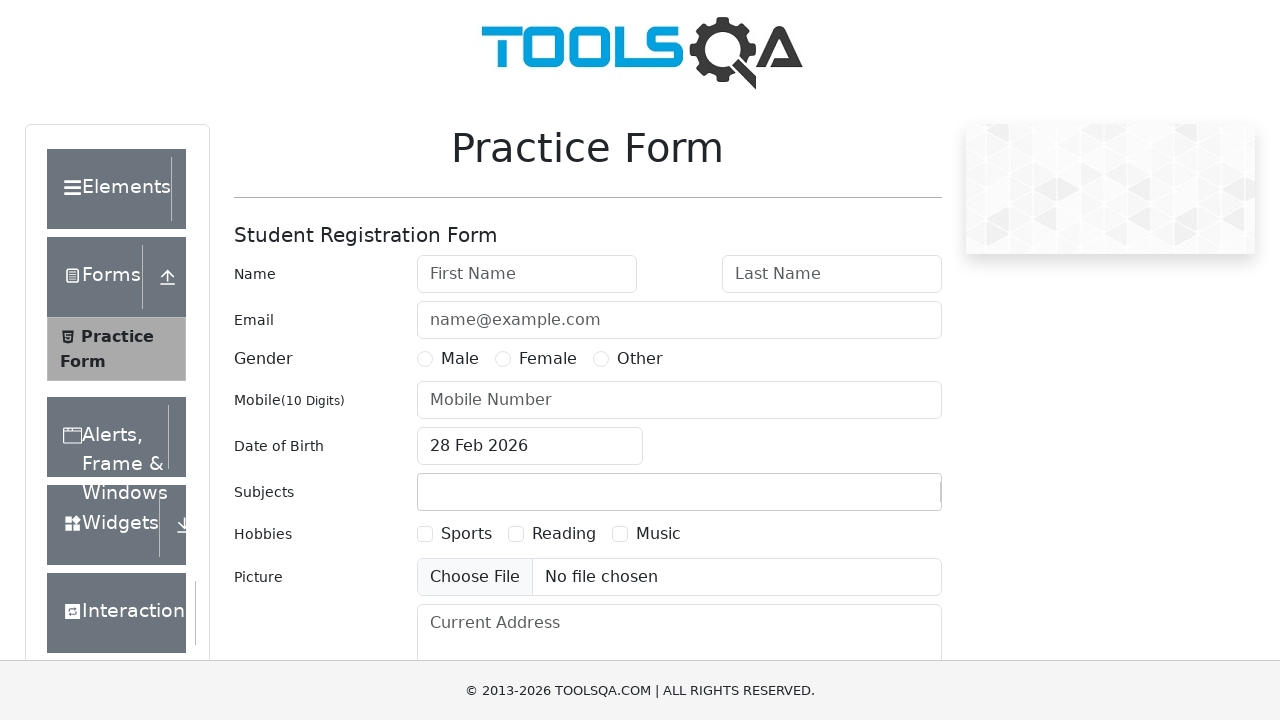

Filled first name field with 'Nikunj' on internal:attr=[placeholder="First Name"i]
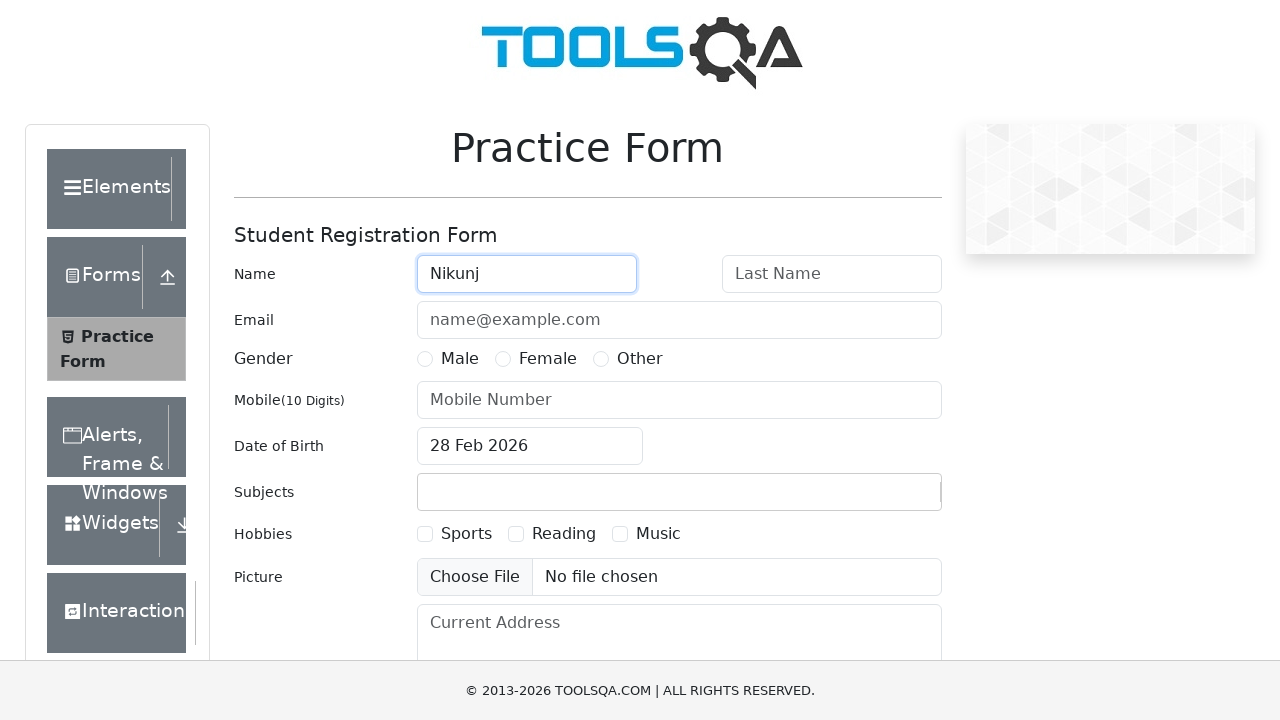

Filled last name field with 'Basnet' on internal:attr=[placeholder="Last Name"i]
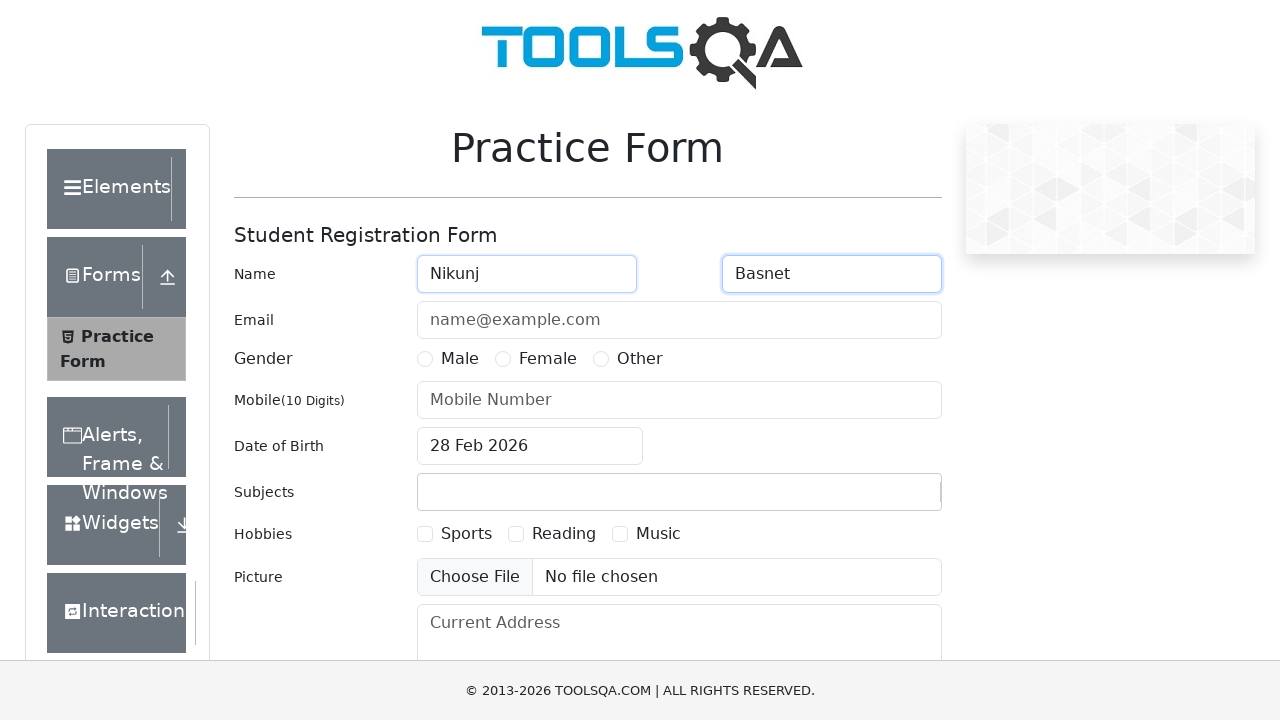

Filled email field with 'abc@test.com' on internal:attr=[placeholder="name@example.com"i]
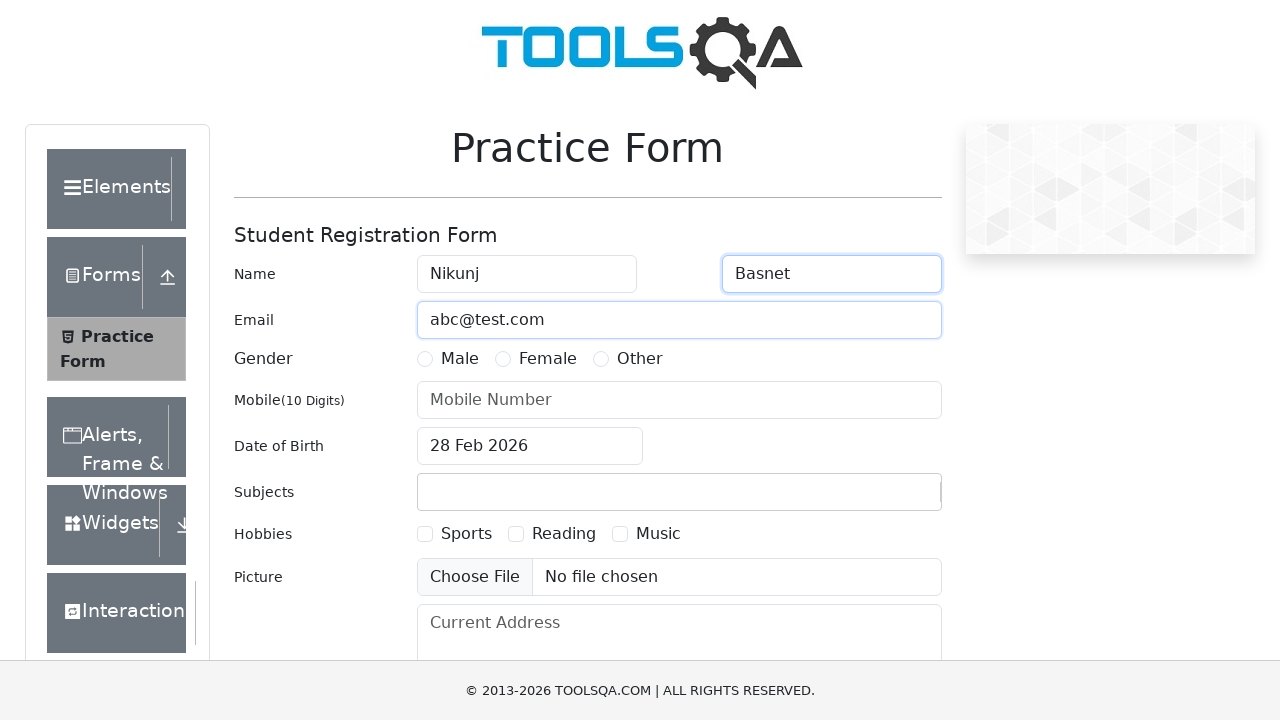

Selected gender 'Male' at (460, 359) on internal:text="Male"s
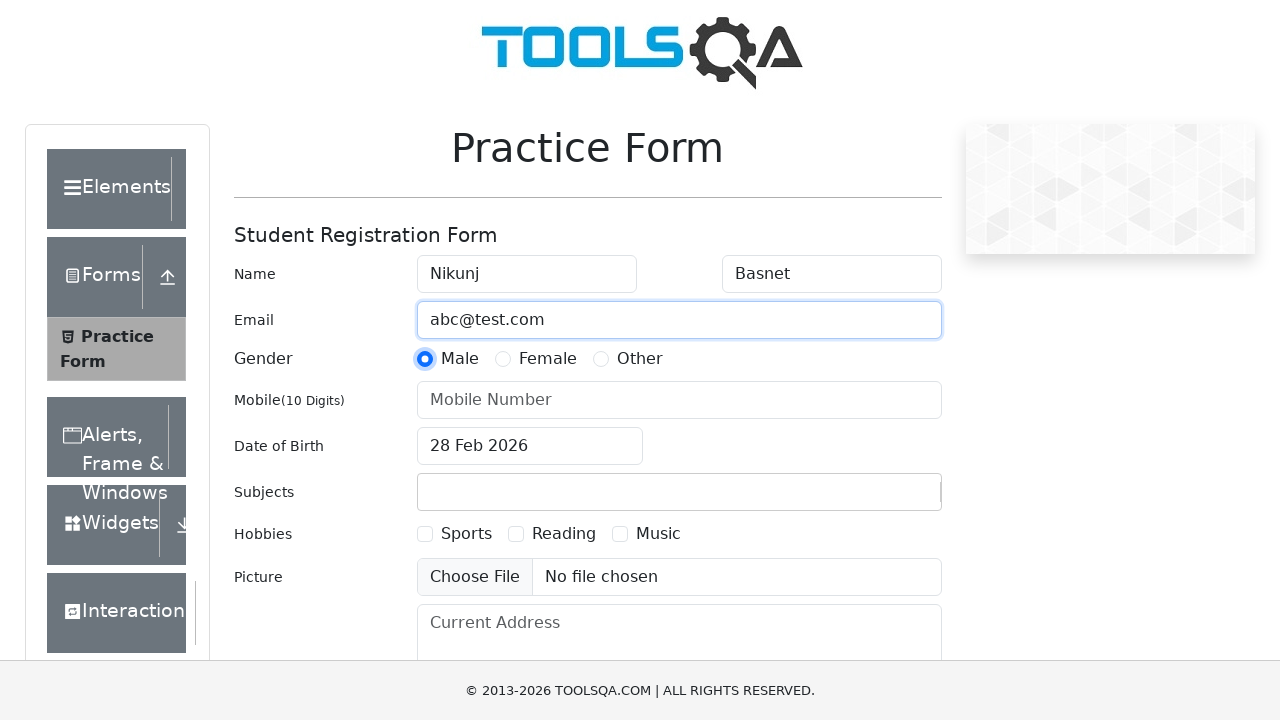

Filled mobile number field with '9816655450' on internal:attr=[placeholder="Mobile Number"i]
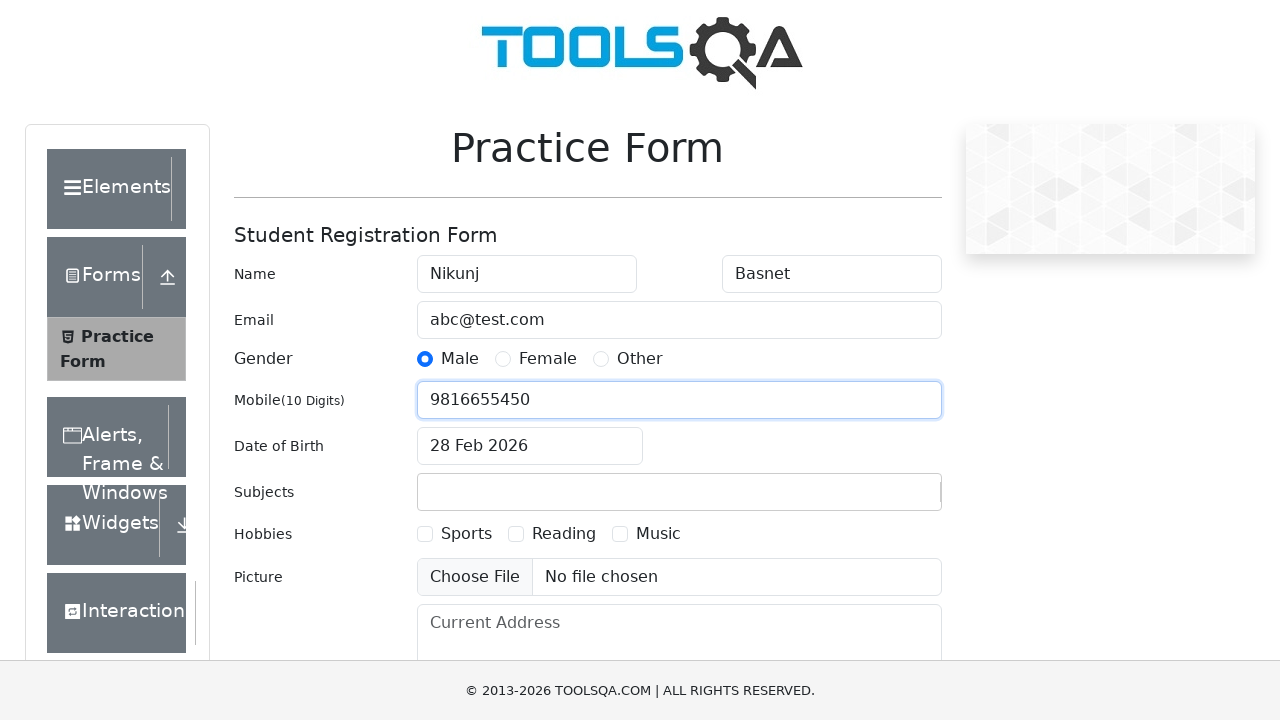

Clicked date of birth input to open calendar at (530, 446) on #dateOfBirthInput
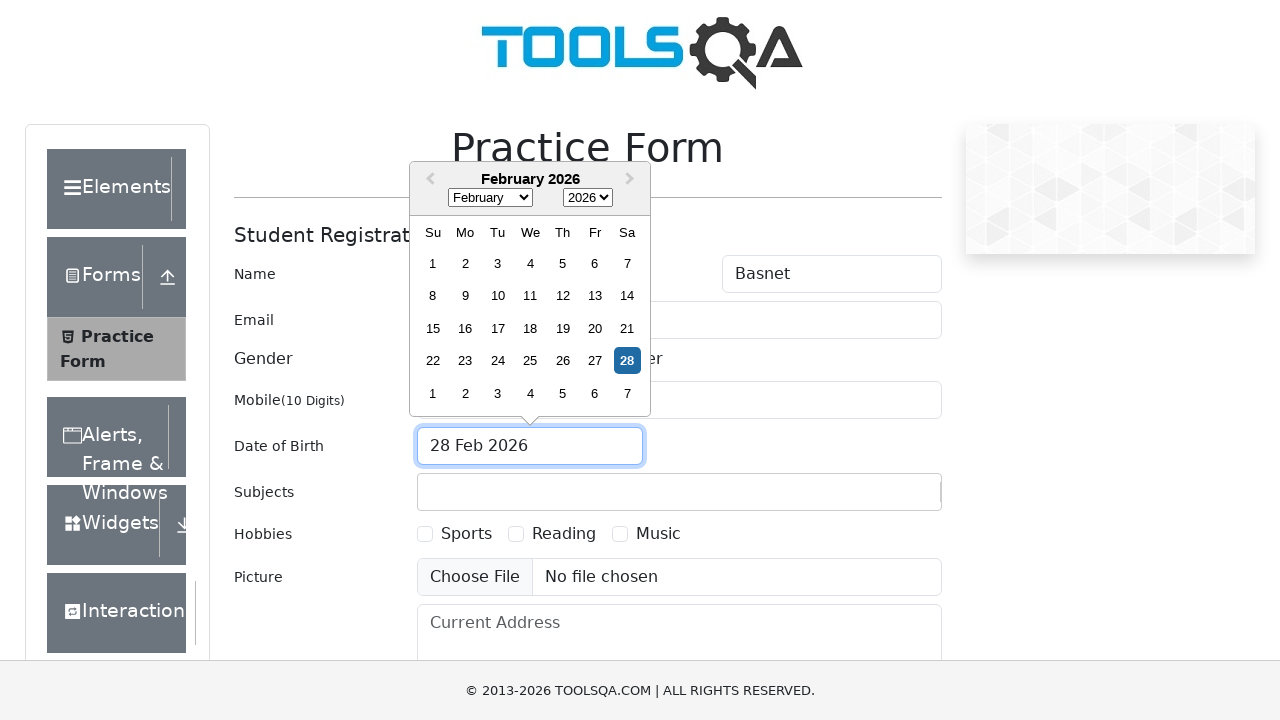

Selected month May (4) from date picker on .react-datepicker__month-select
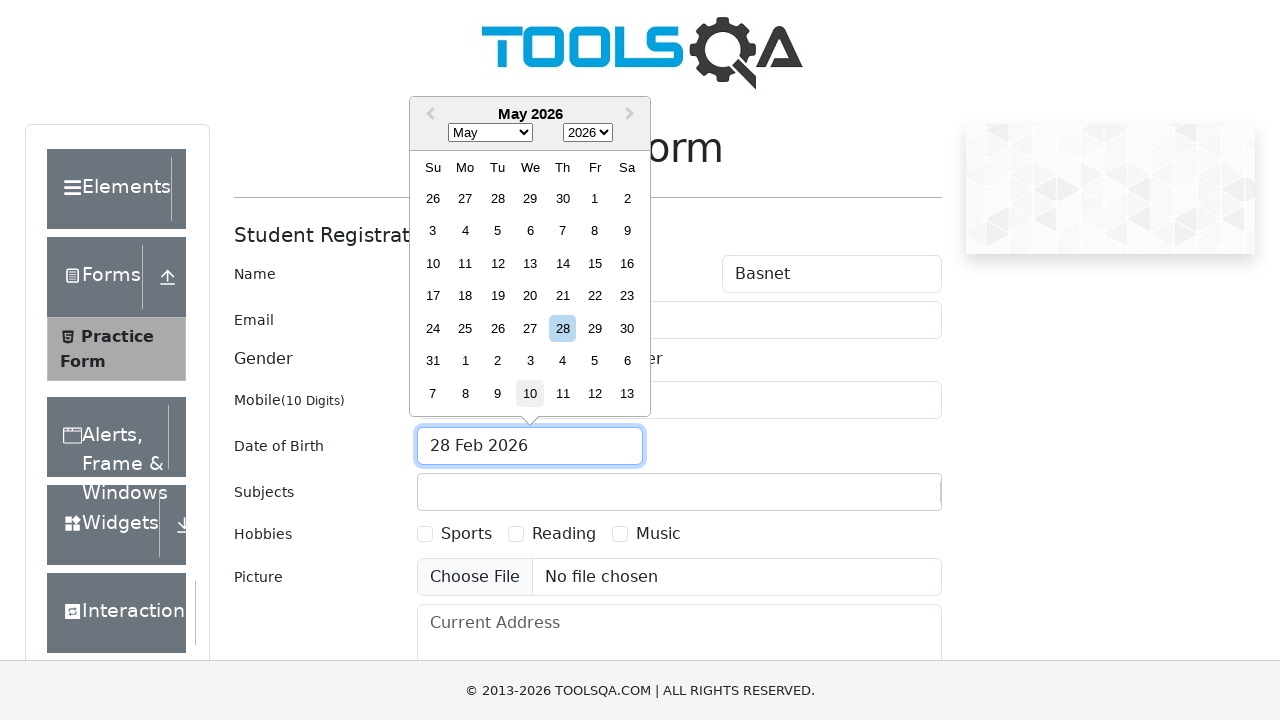

Selected year 2023 from date picker on .react-datepicker__year-select
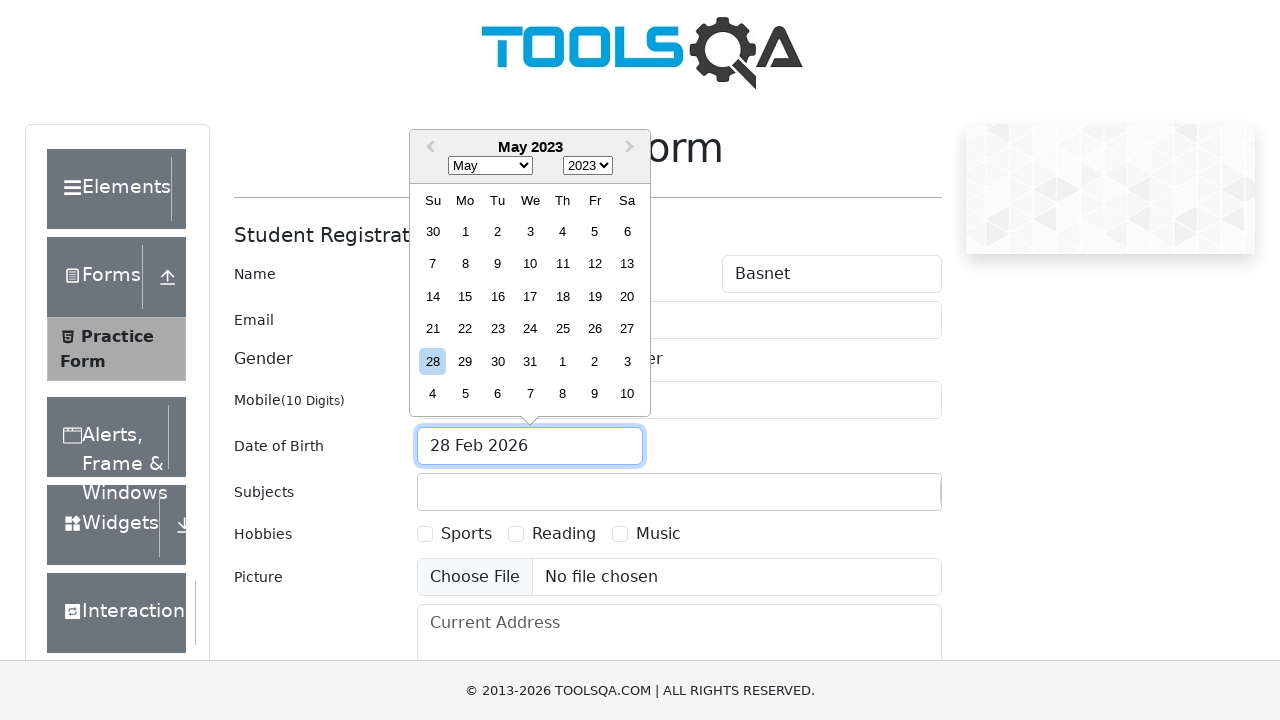

Selected day 4 from calendar at (562, 231) on .react-datepicker__day--004:not(.react-datepicker__day--outside-month)
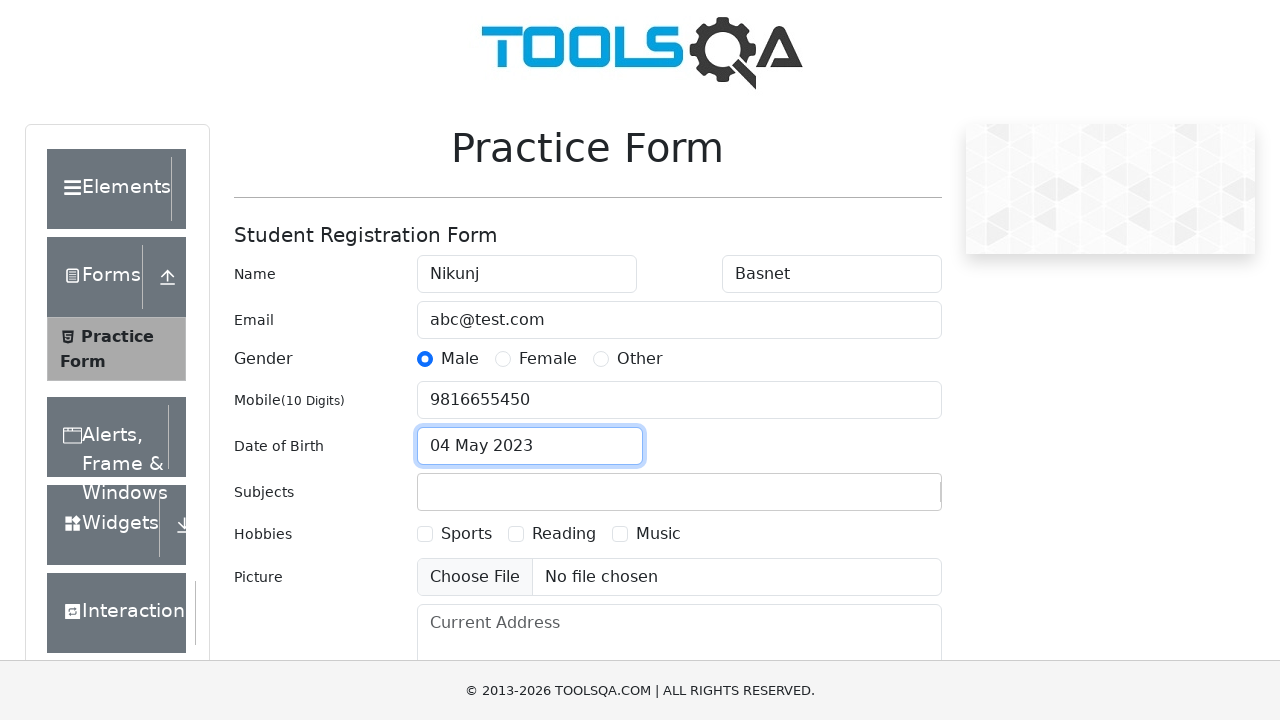

Filled current address field with 'Kaski' on internal:attr=[placeholder="Current Address"i]
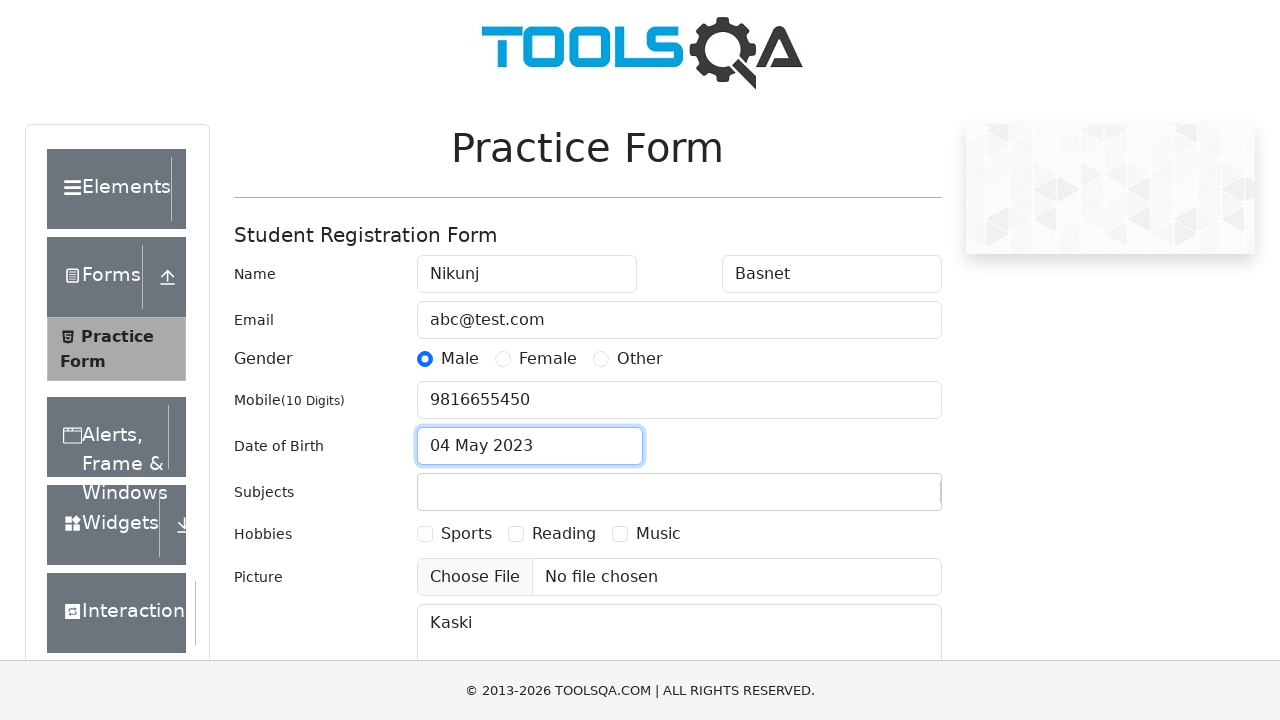

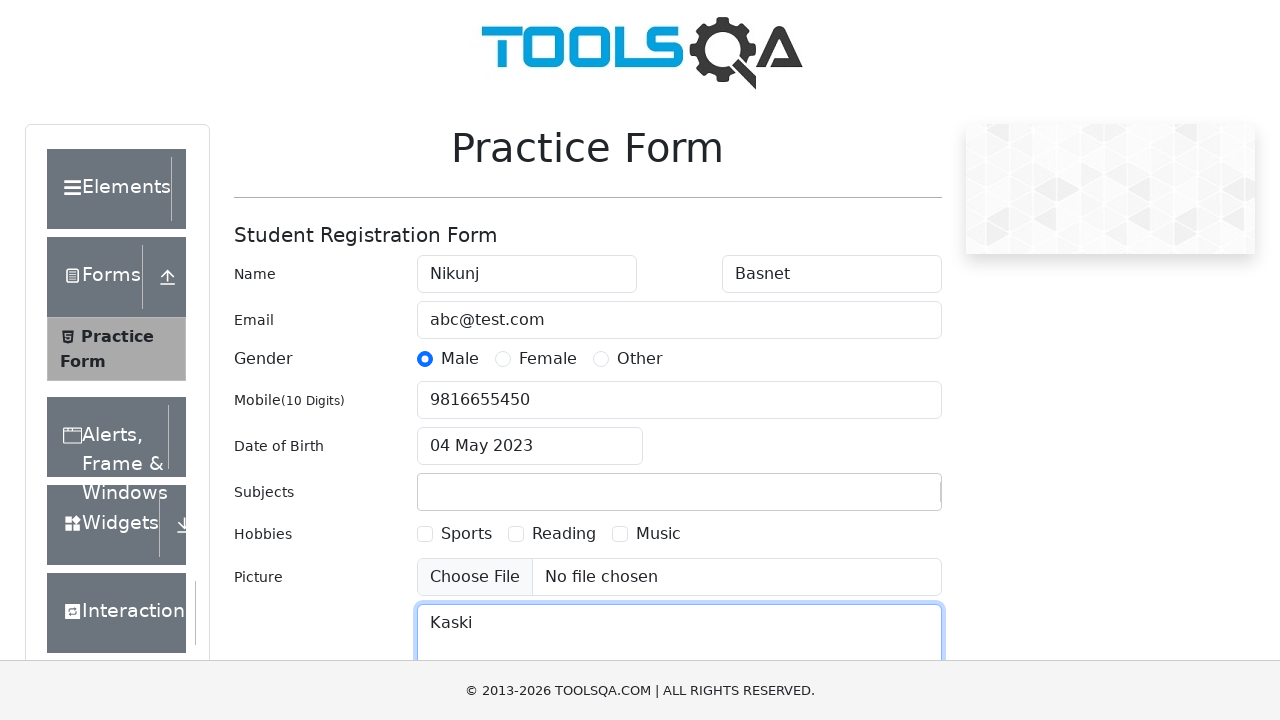